Navigates to the Rahul Shetty Academy Automation Practice page and waits for it to load

Starting URL: https://rahulshettyacademy.com/AutomationPractice/

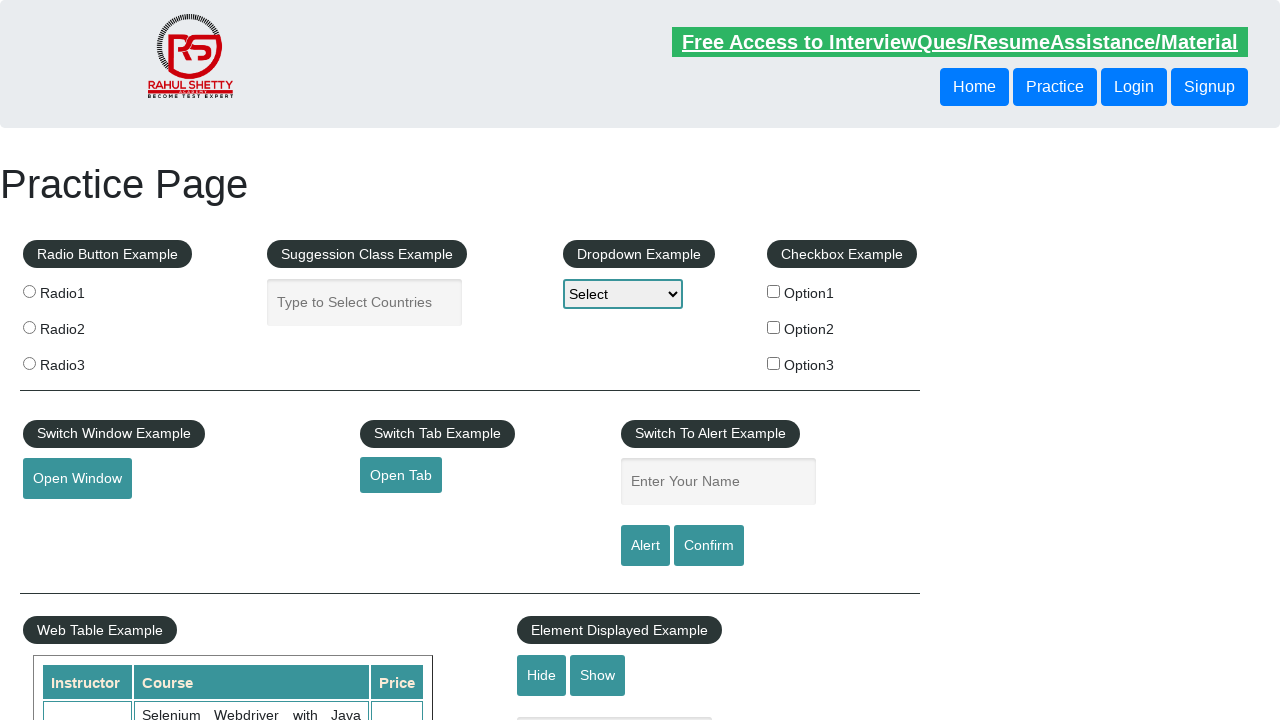

Navigated to Rahul Shetty Academy Automation Practice page
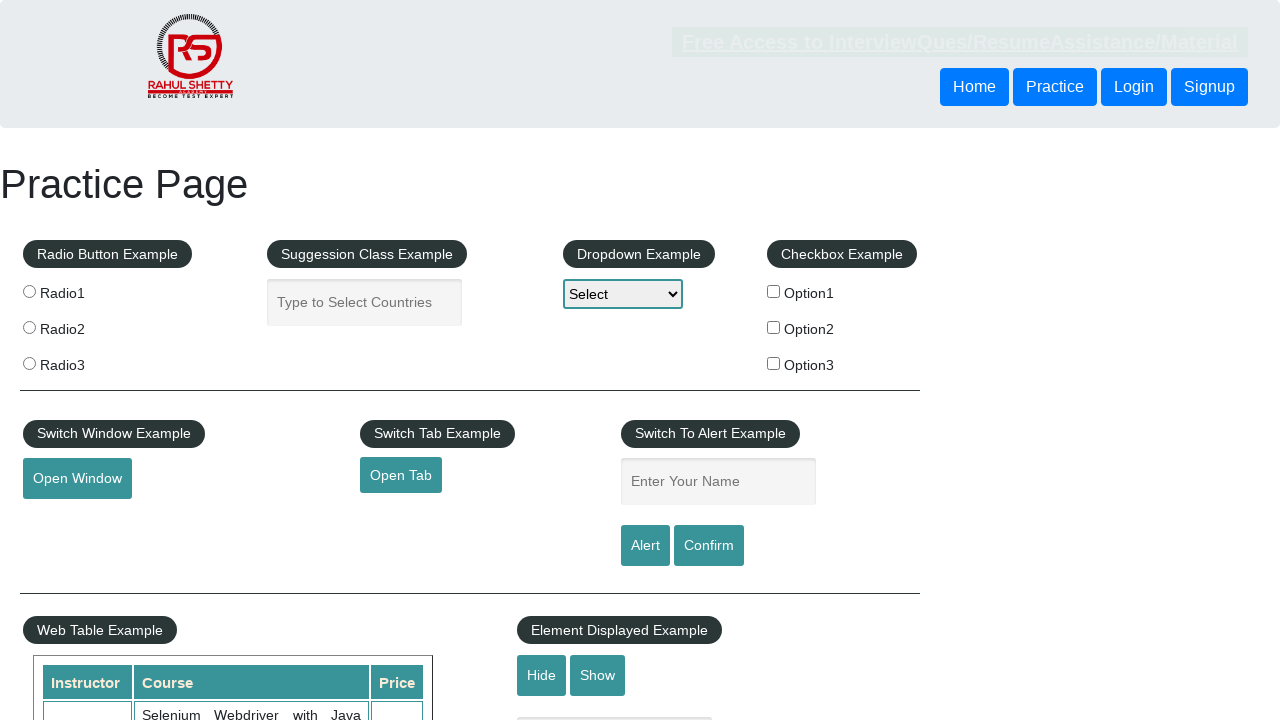

Page DOM content loaded
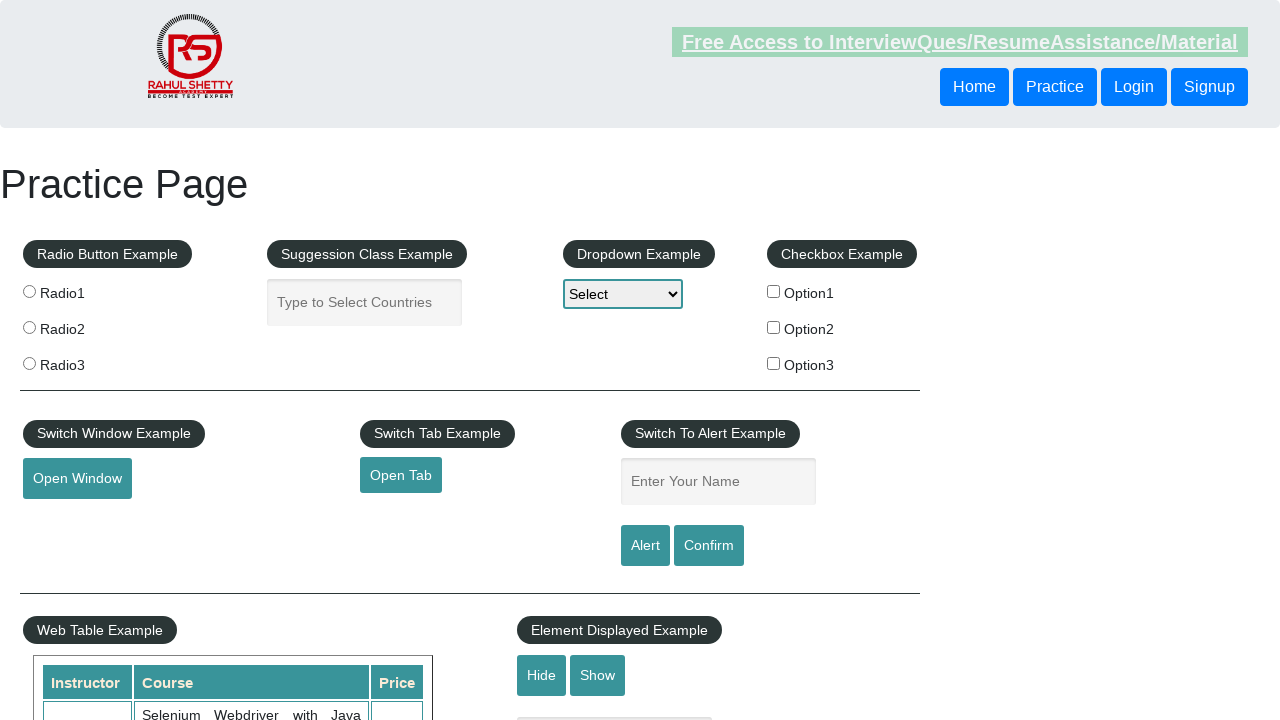

Page loaded successfully with h1 element present
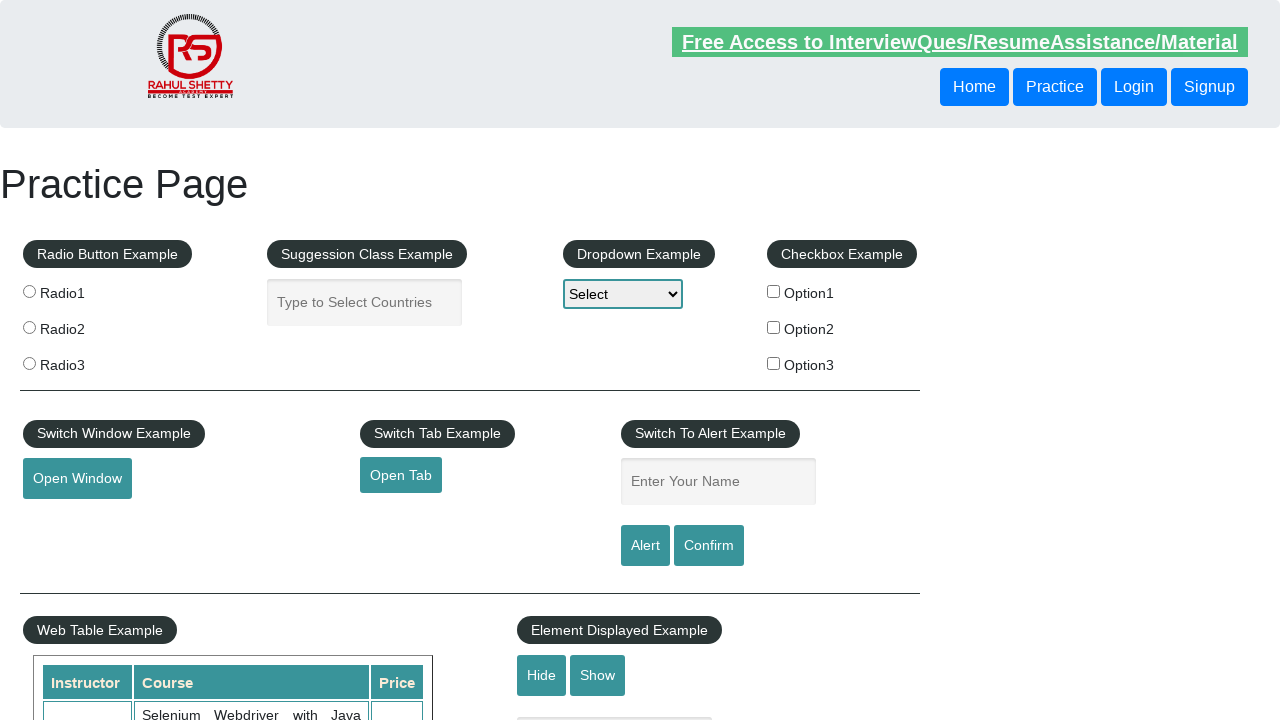

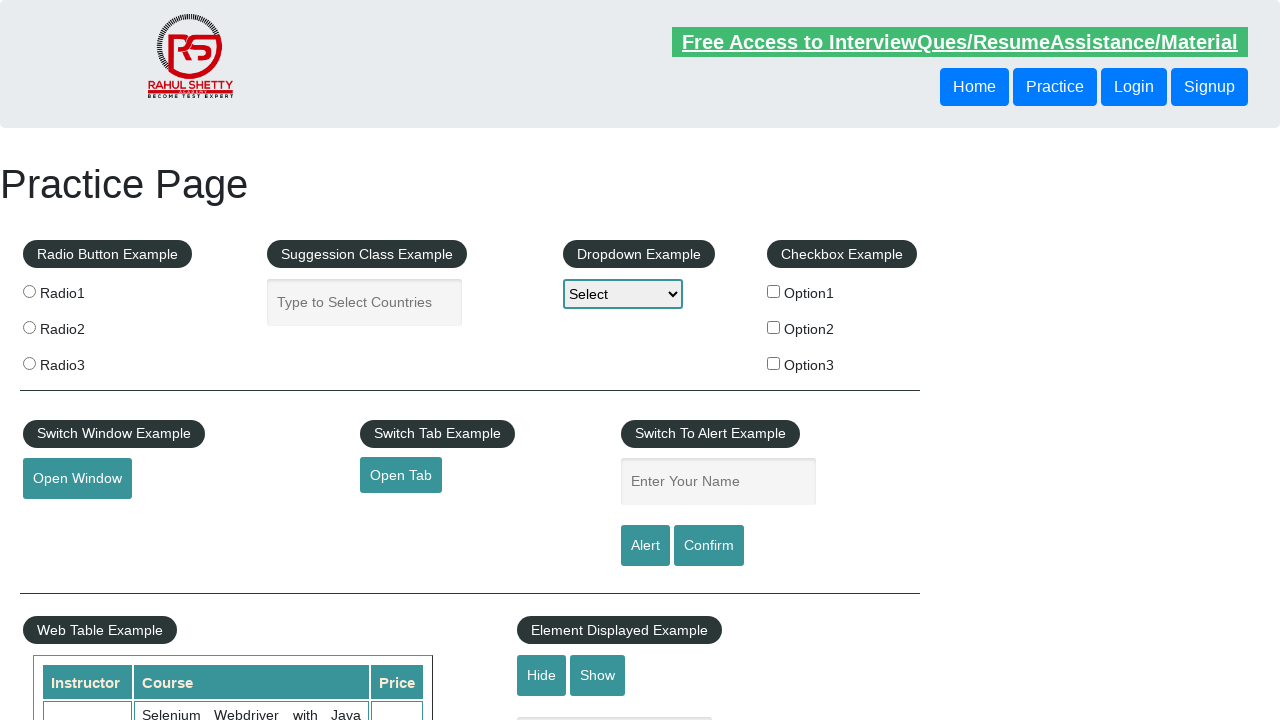